Verifies that both German and English versions have the same number of slides by checking the slide counter total on each version.

Starting URL: https://ma3u.github.io/interfaces2data/de.html

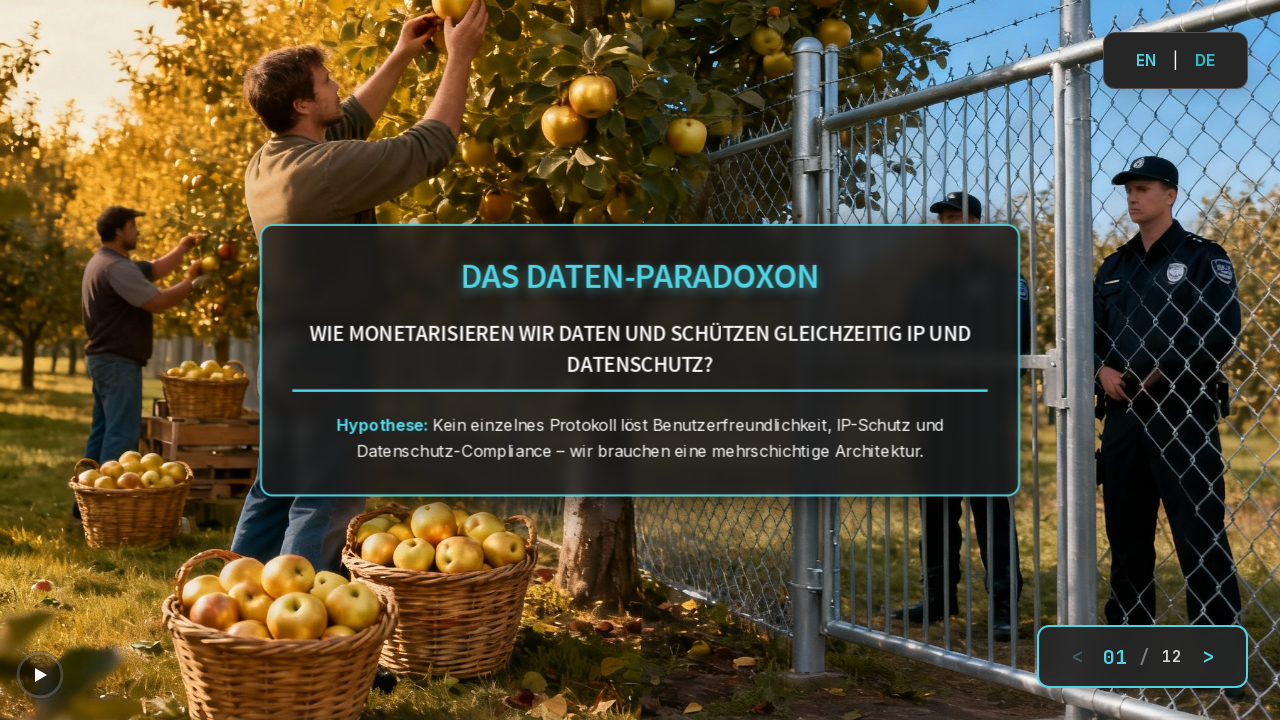

Waited for German version page to load (networkidle)
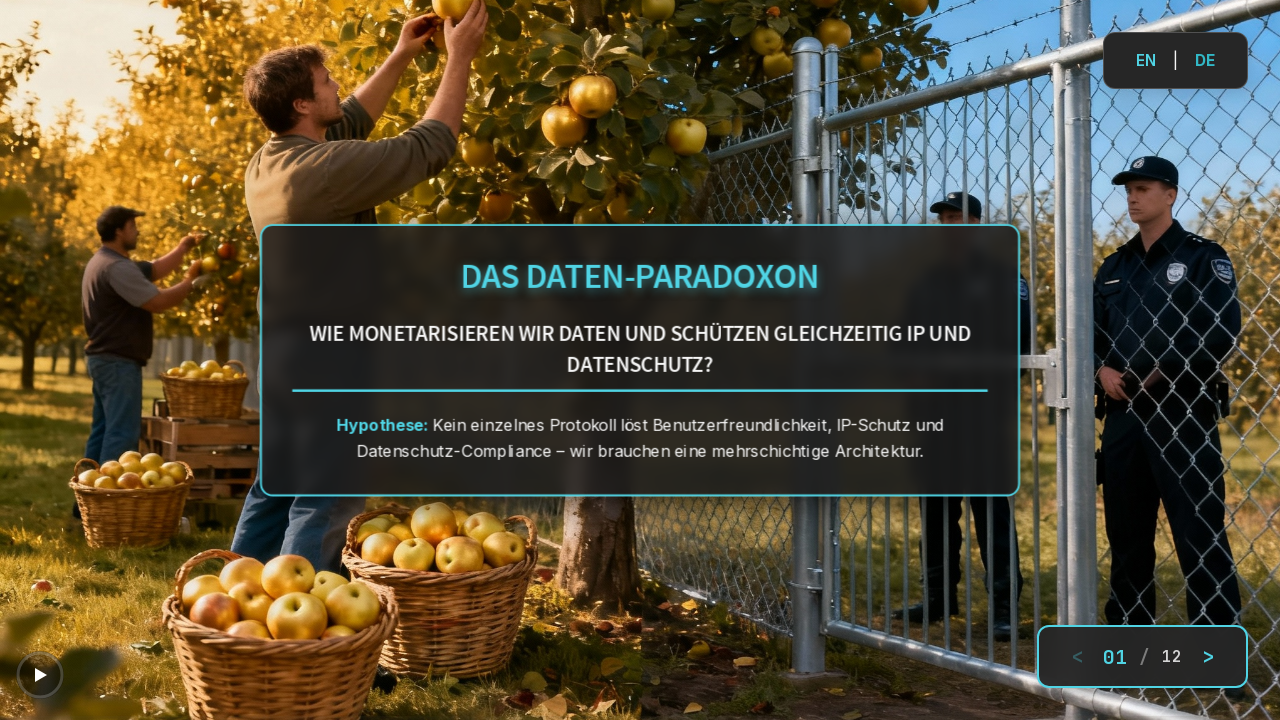

Located slide counter total element on German version
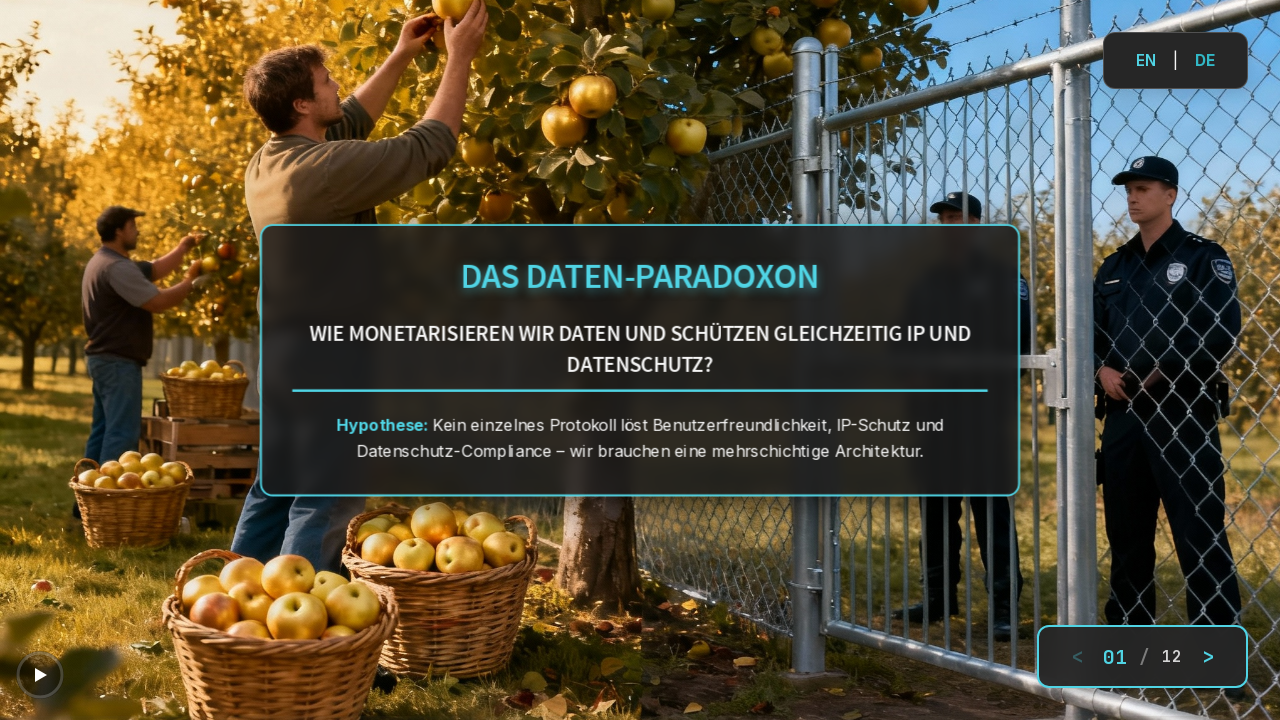

Retrieved German slide count: 12
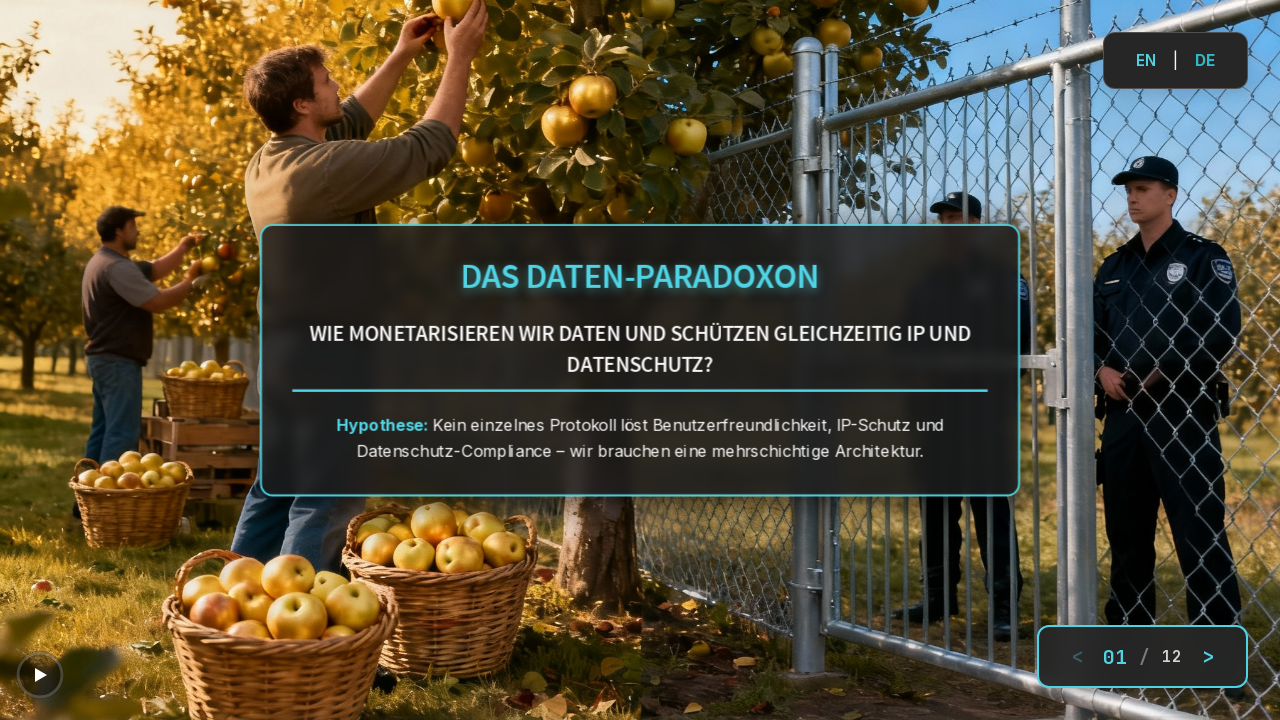

Navigated to English version of the presentation
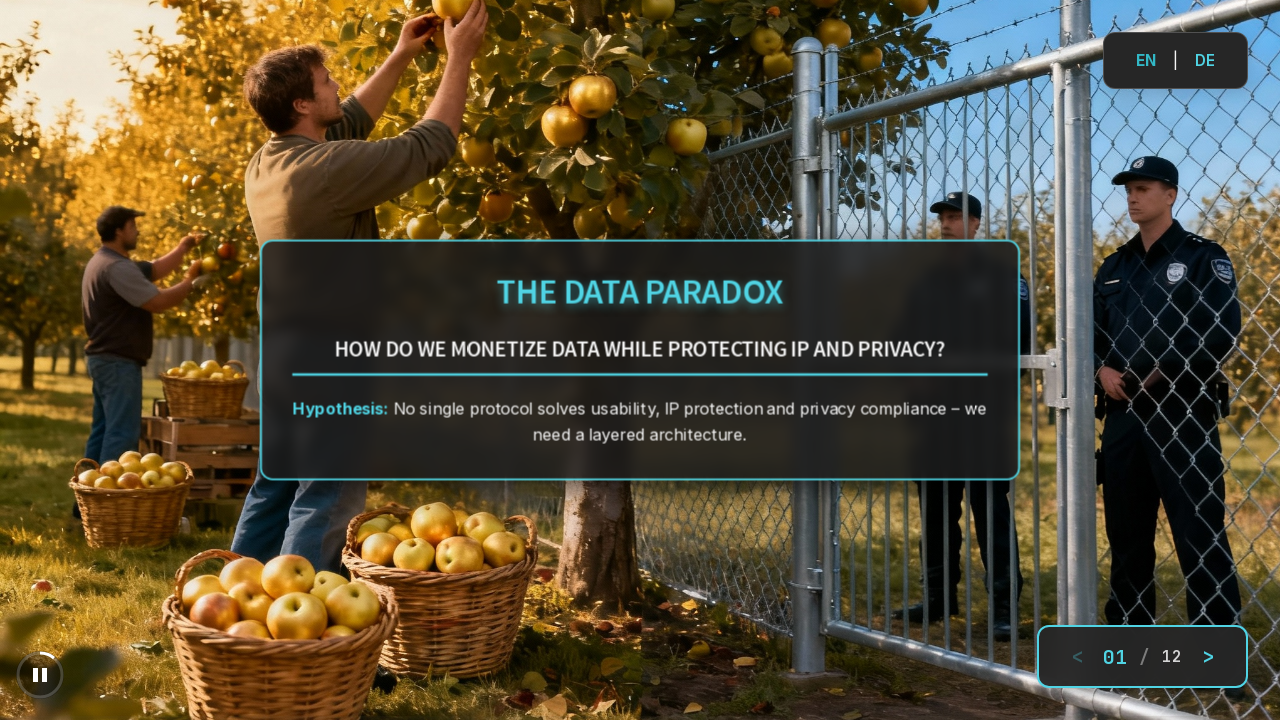

Waited for English version page to load (networkidle)
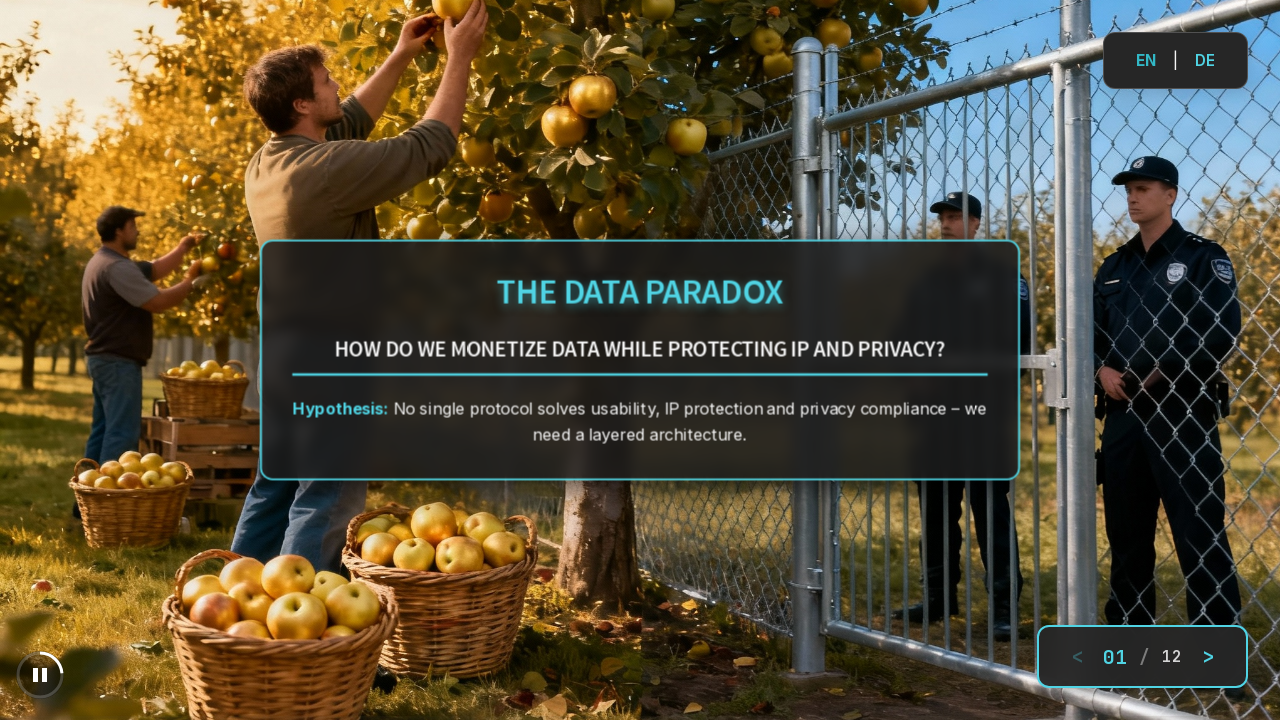

Located slide counter total element on English version
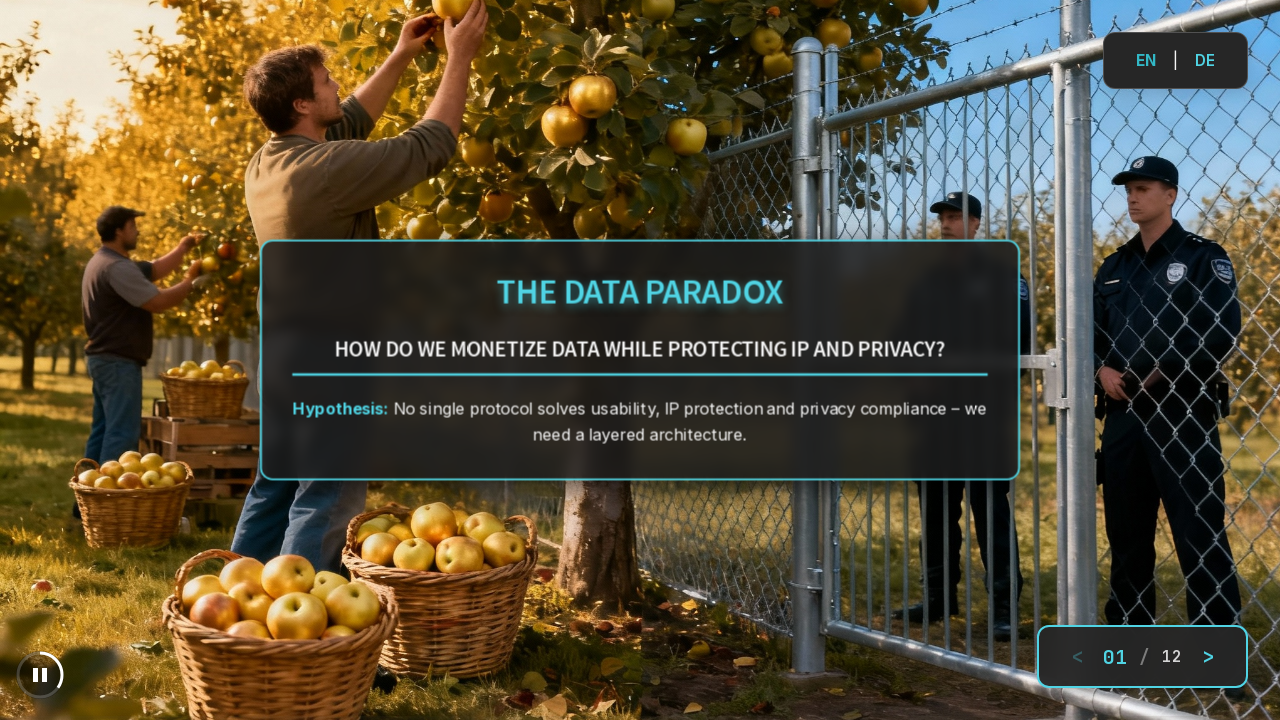

Retrieved English slide count: 12
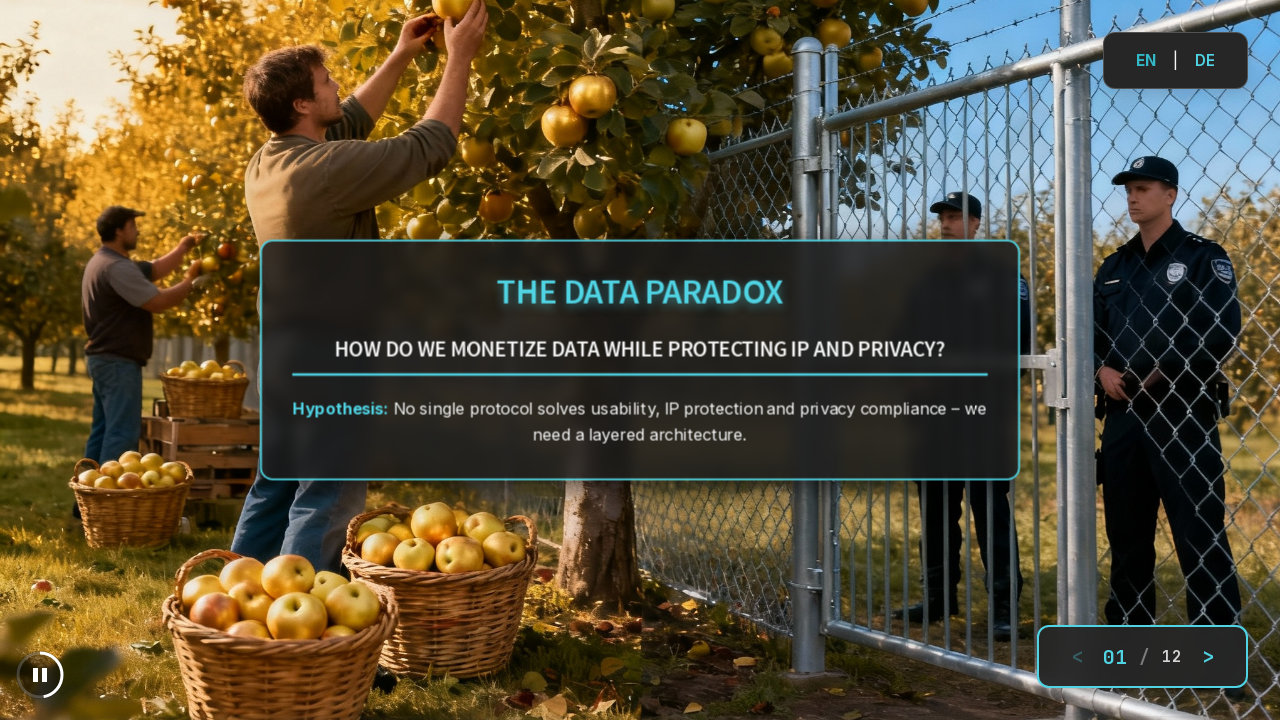

Verified that German and English versions have matching slide counts: 12
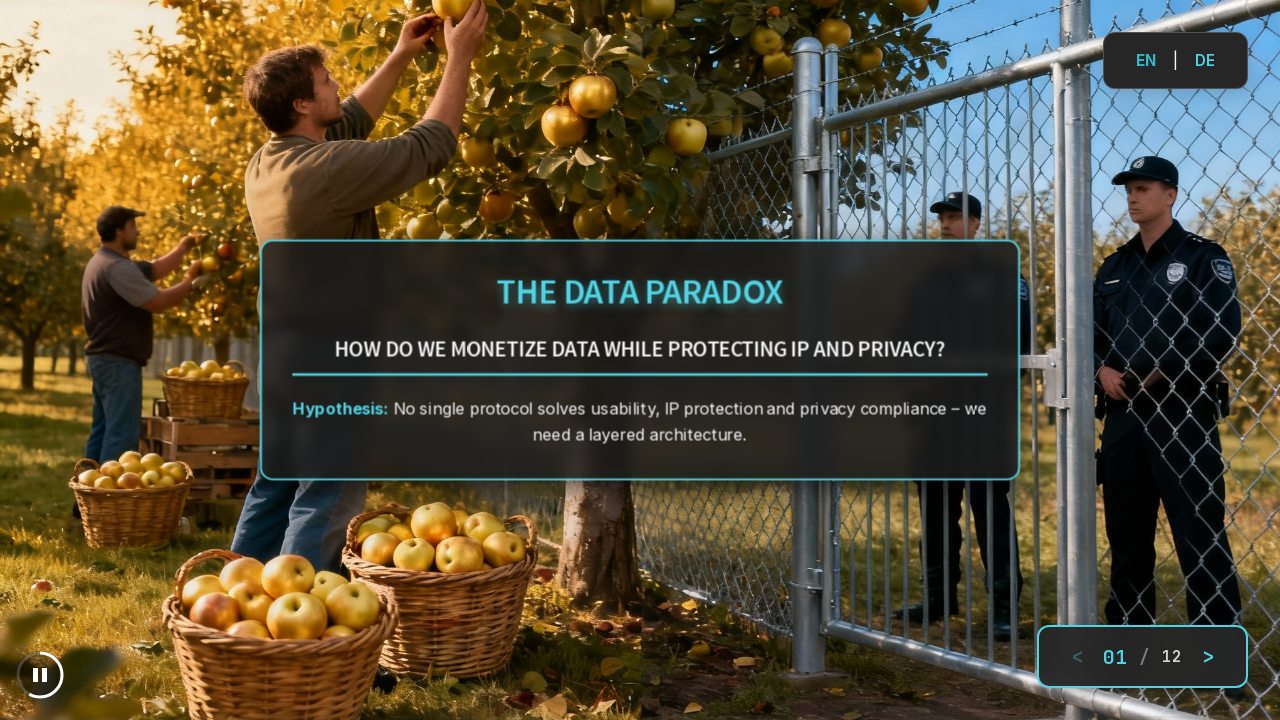

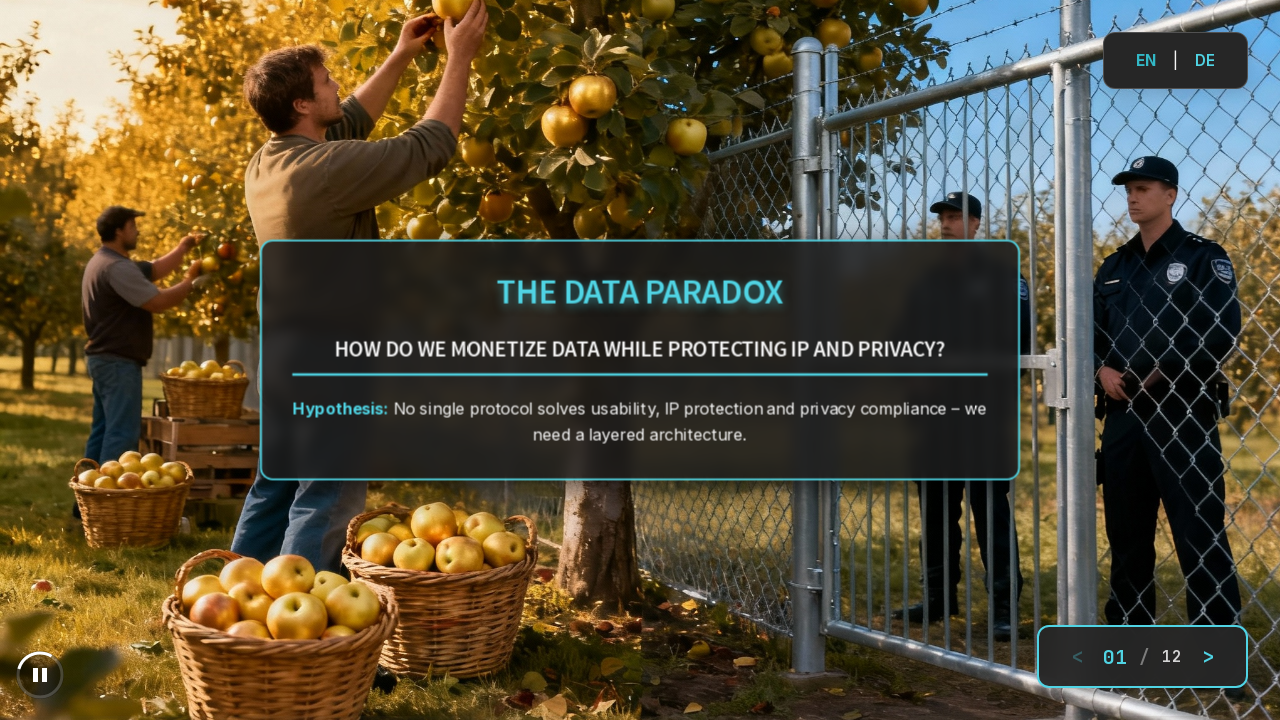